Tests a todo application by checking todo items, adding a new todo item, and archiving completed todos

Starting URL: http://crossbrowsertesting.github.io/todo-app.html

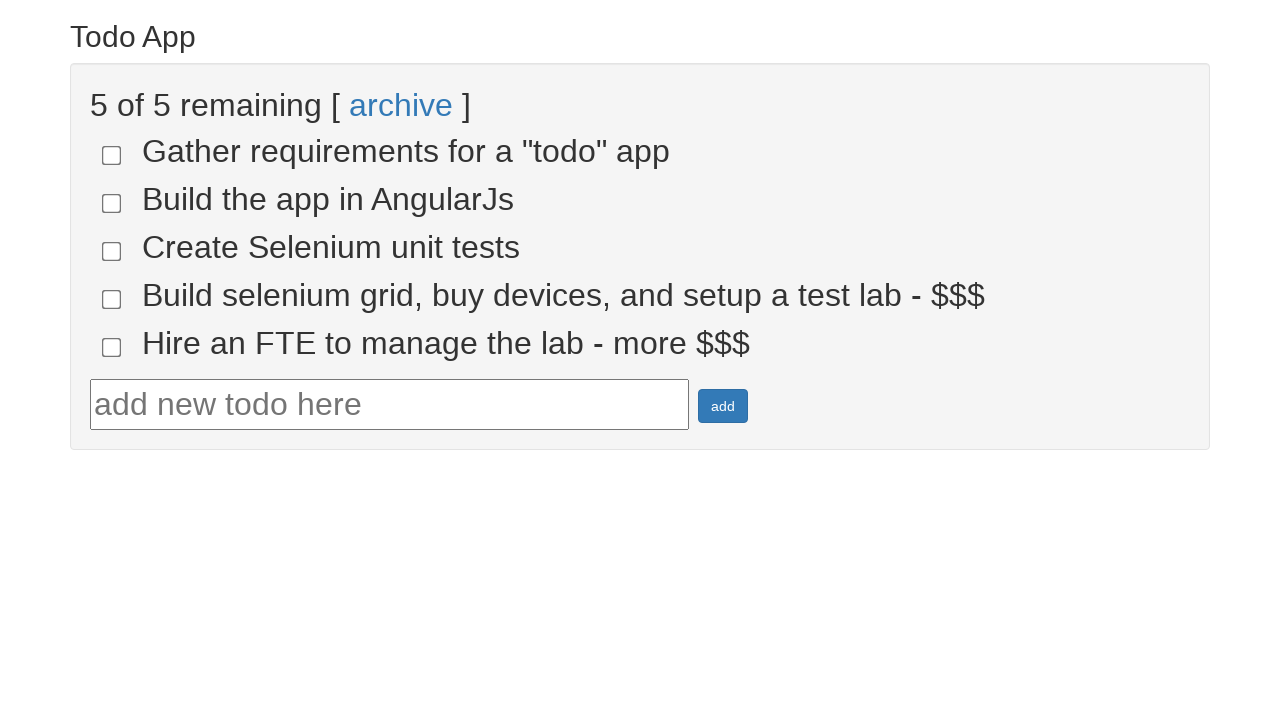

Checked todo item 4 at (112, 299) on input[name='todo-4']
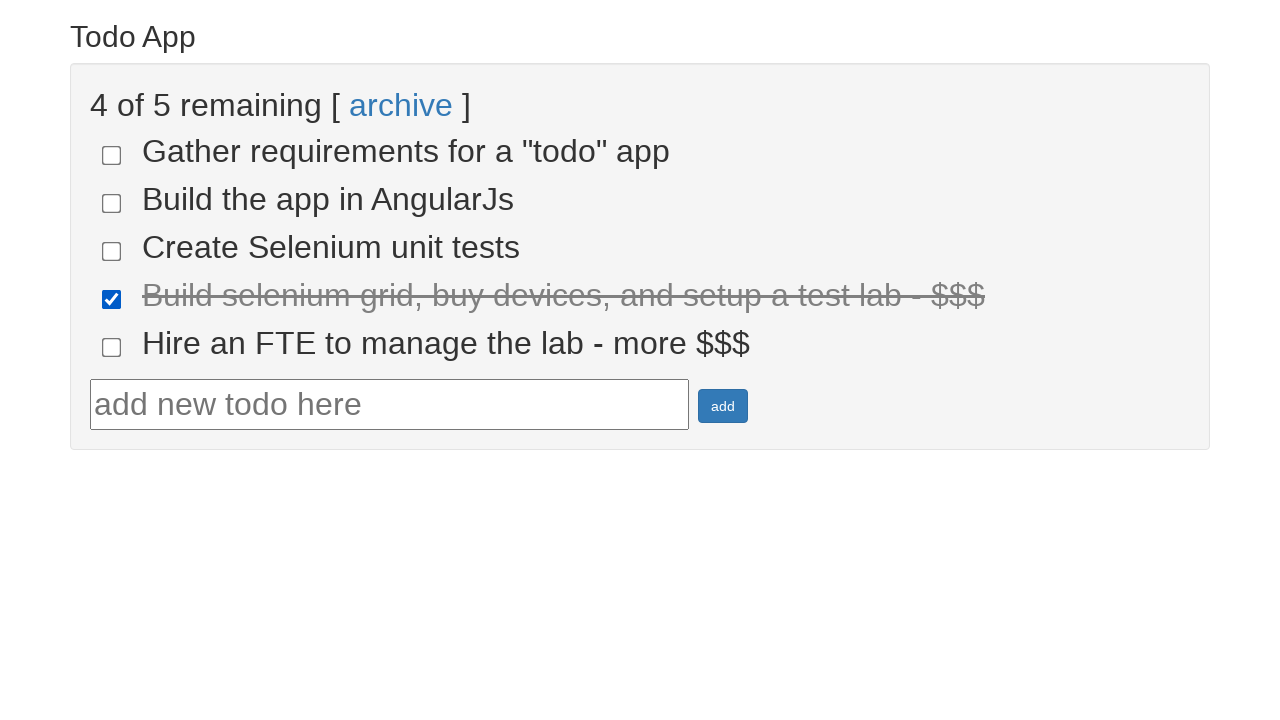

Checked todo item 5 at (112, 347) on input[name='todo-5']
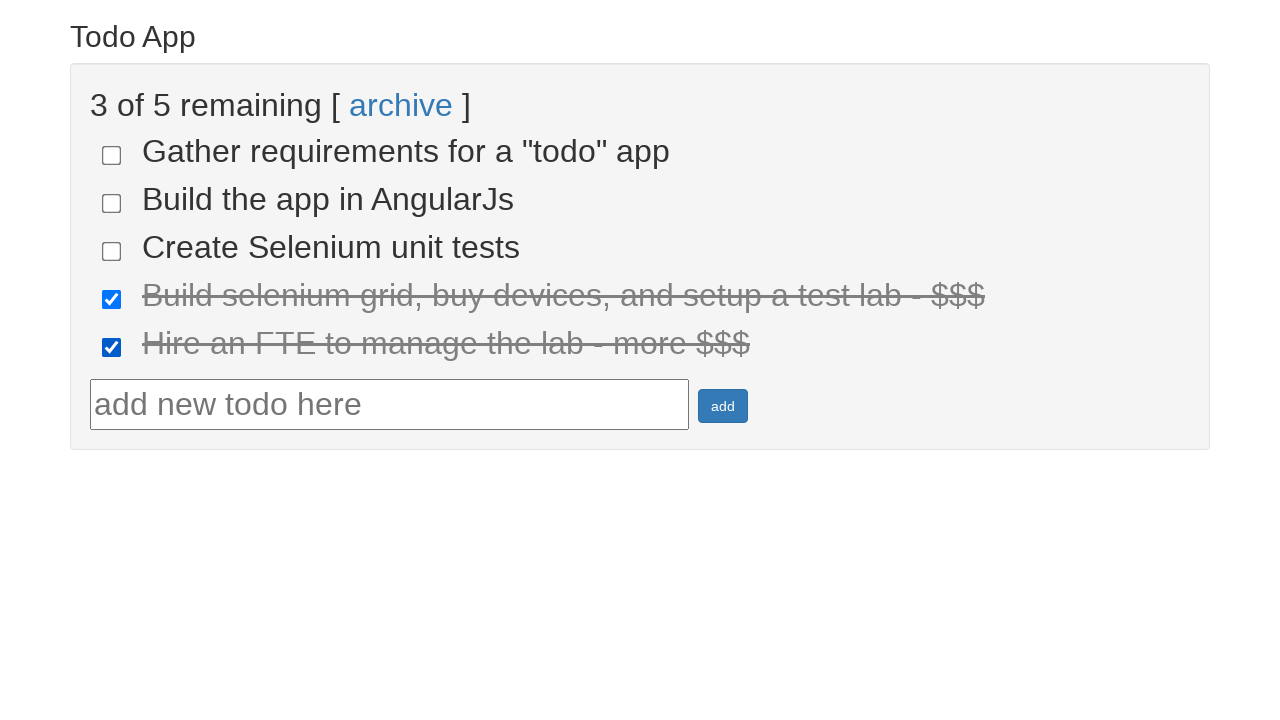

Filled new todo text field with 'Run your first Selenium Test' on #todotext
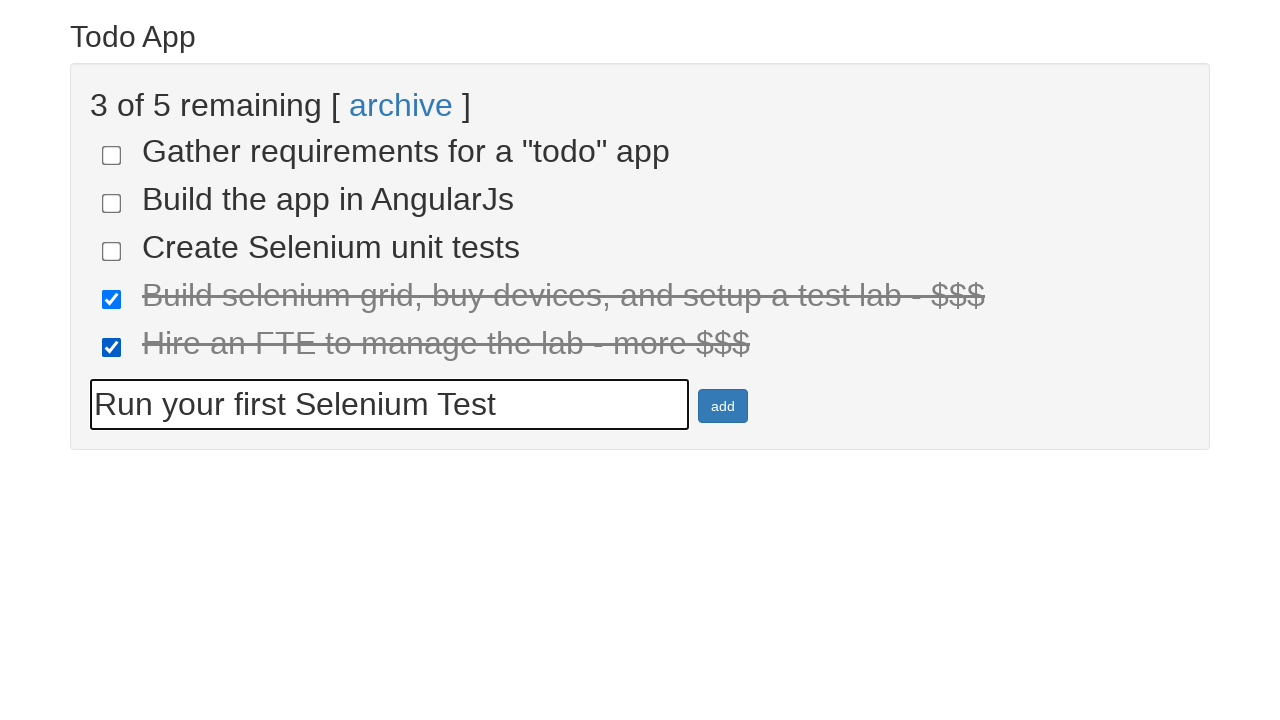

Clicked add button to create new todo item at (723, 406) on #addbutton
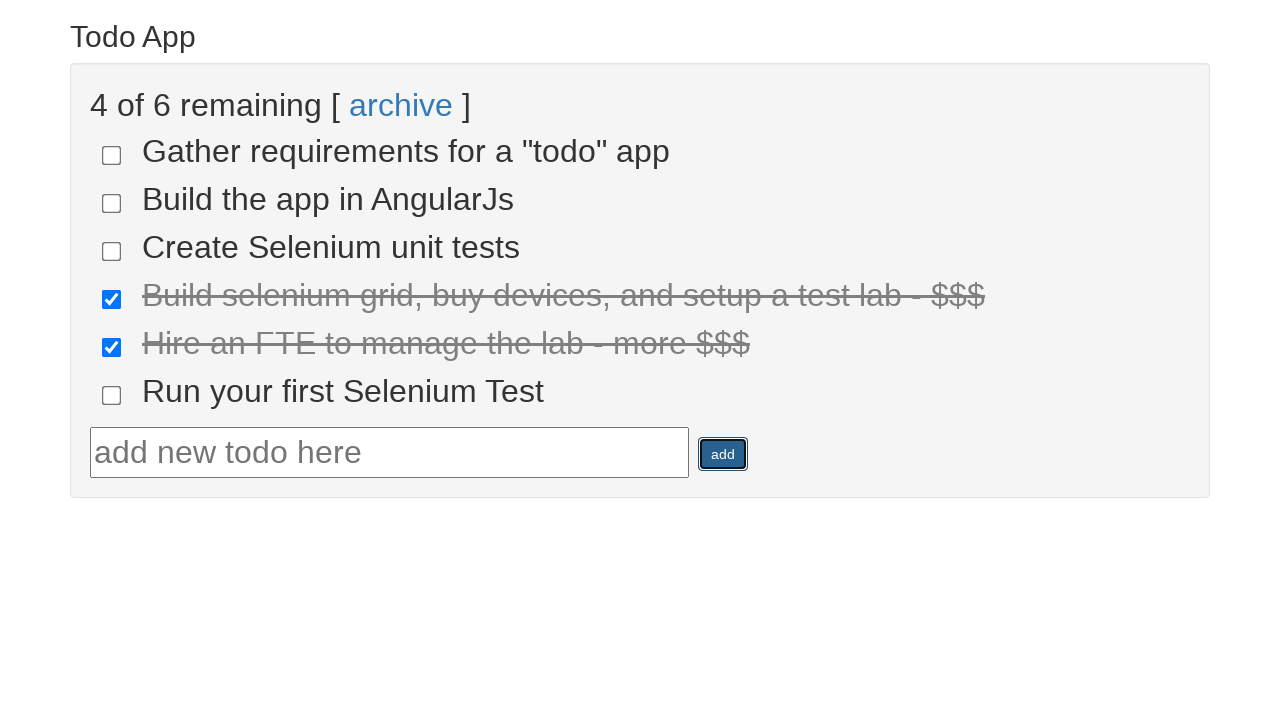

Clicked archive link to archive completed todo items at (401, 105) on a:has-text('archive')
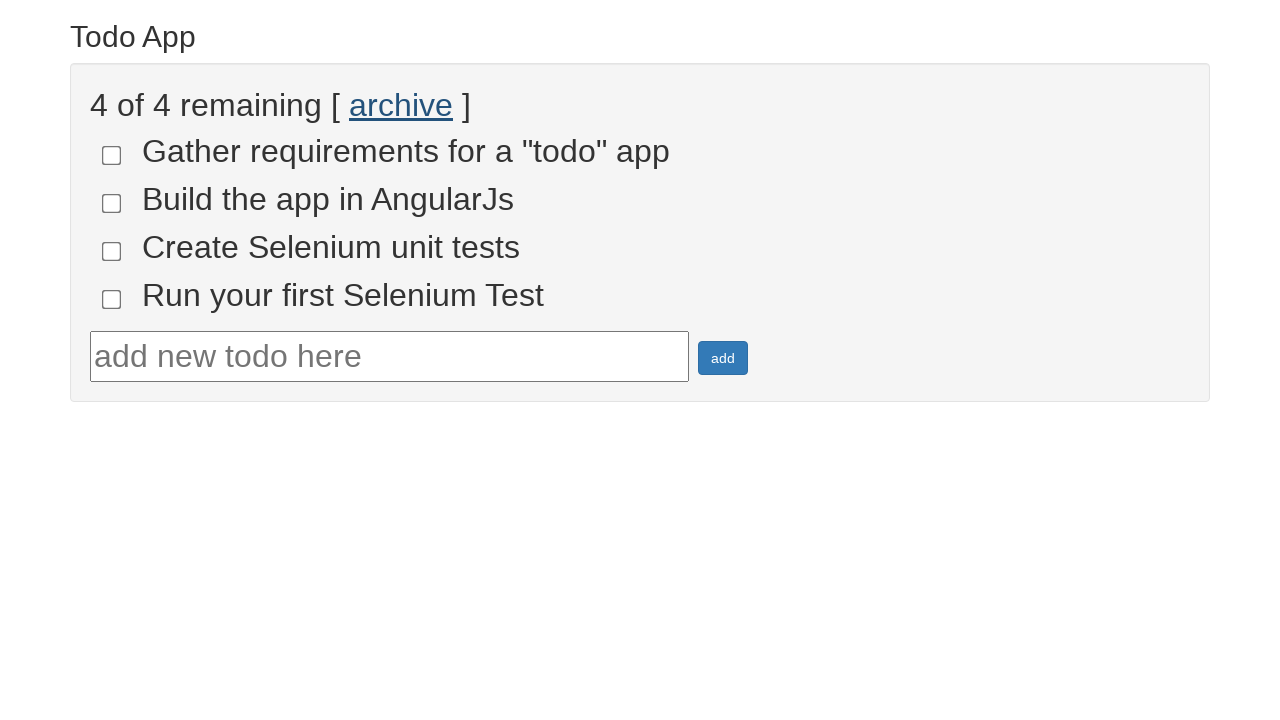

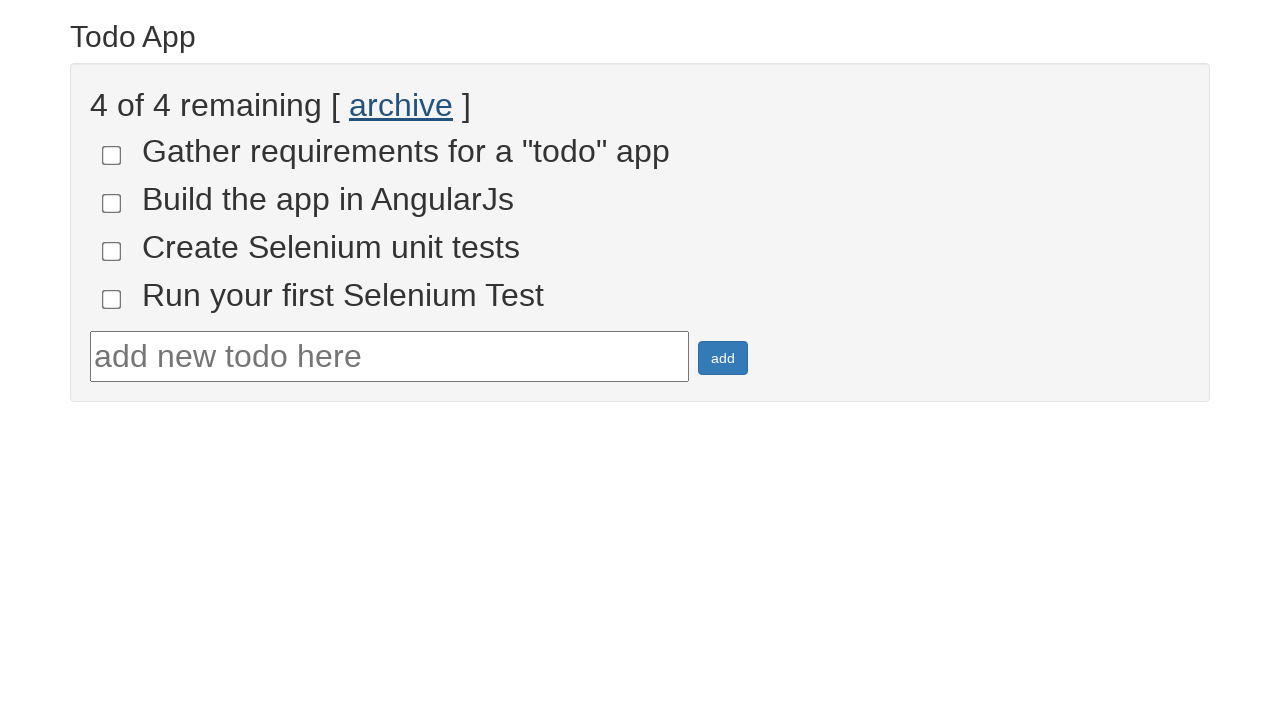